Tests a form submission by filling in username, email, current address and permanent address fields, then verifying the submitted data is displayed correctly

Starting URL: https://demoqa.com/text-box

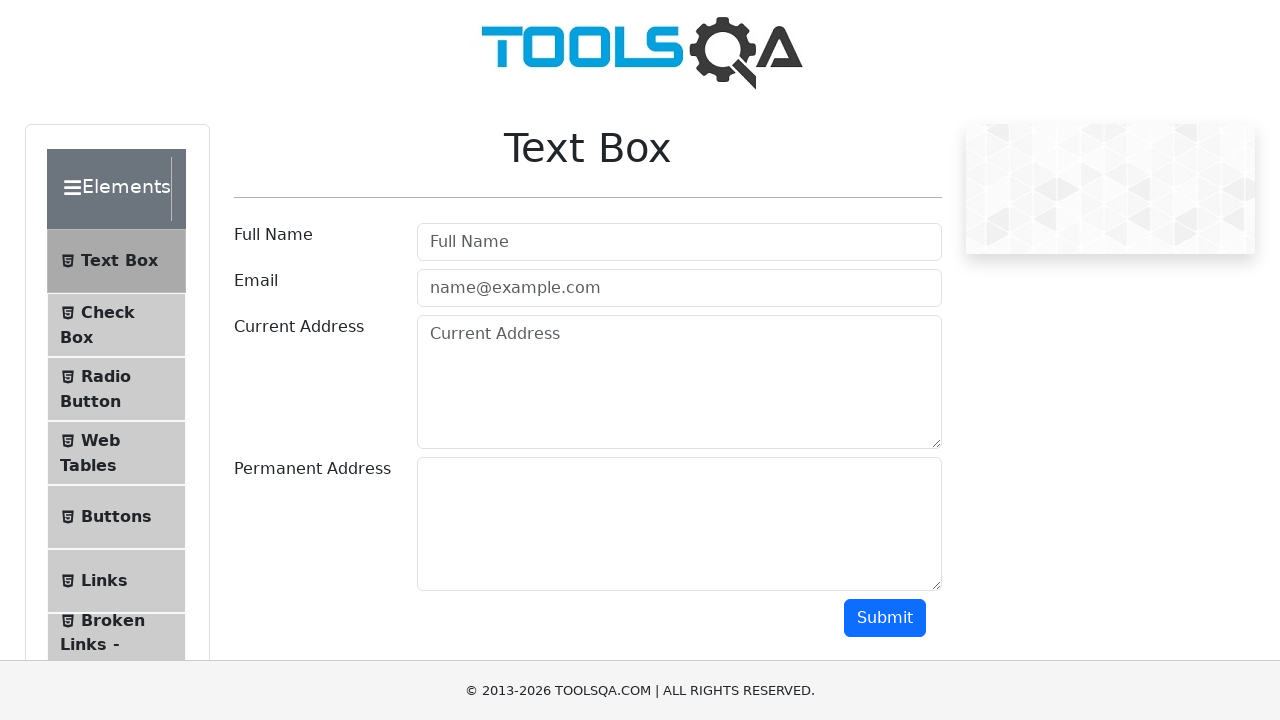

Filled username field with 'Ime Prezime' on #userName
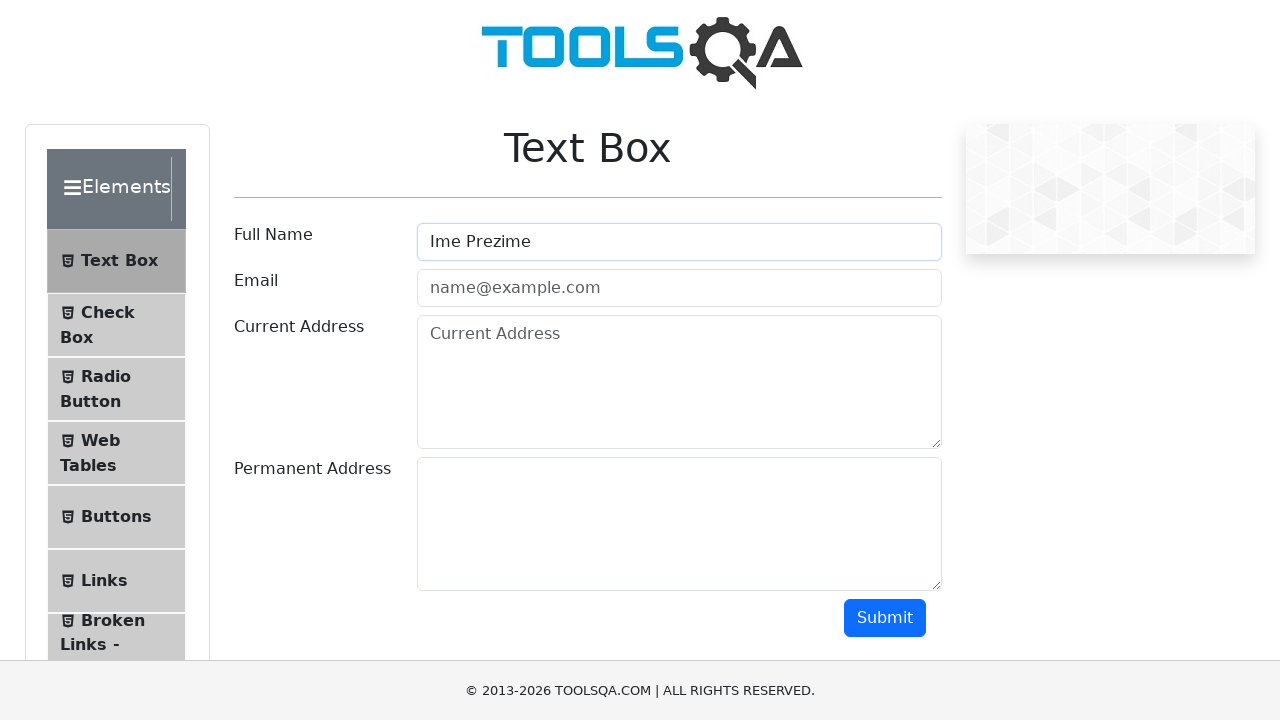

Filled email field with 'imeprezime@gmail.com' on #userEmail
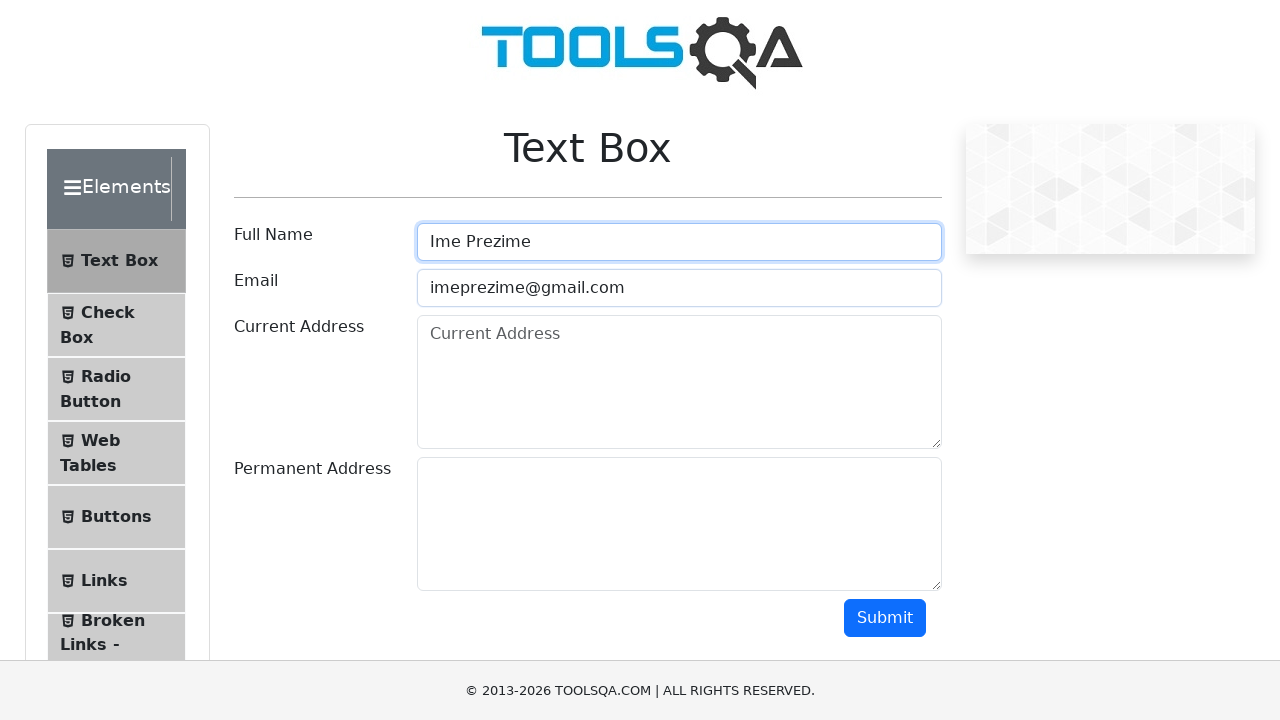

Filled current address field with 'Adresa' on #currentAddress
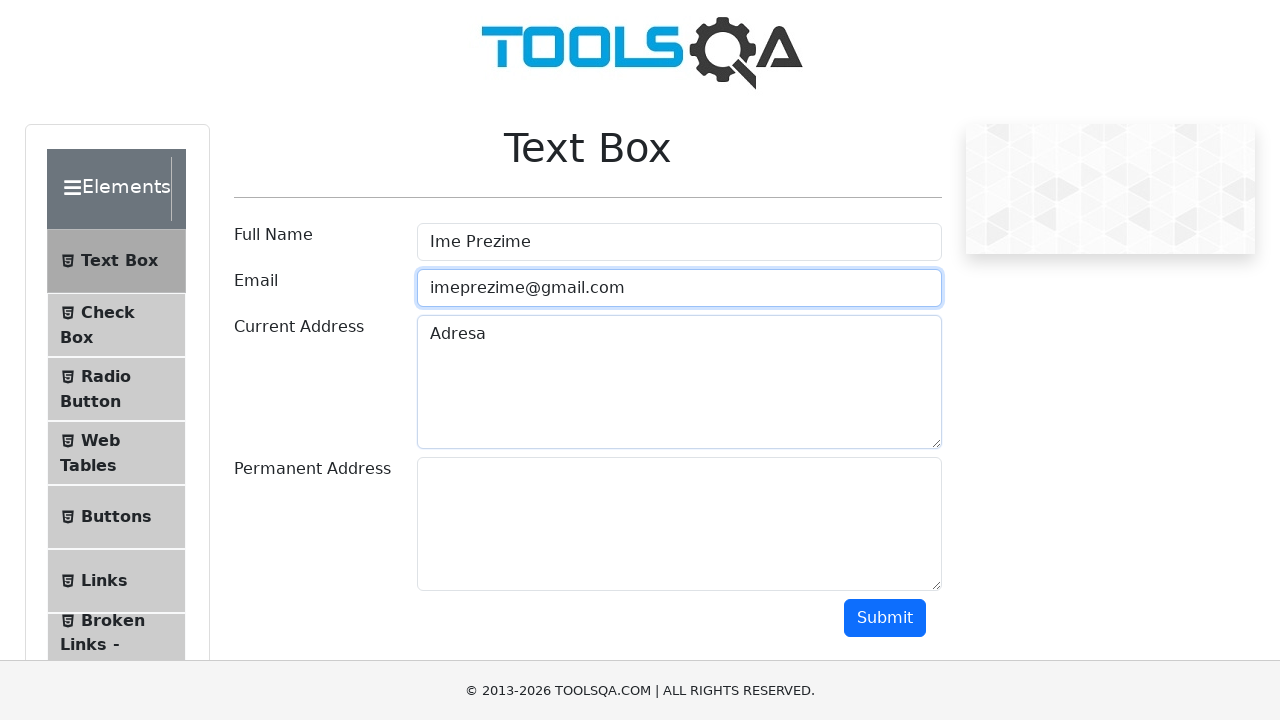

Filled permanent address field with 'Adresa1' on #permanentAddress
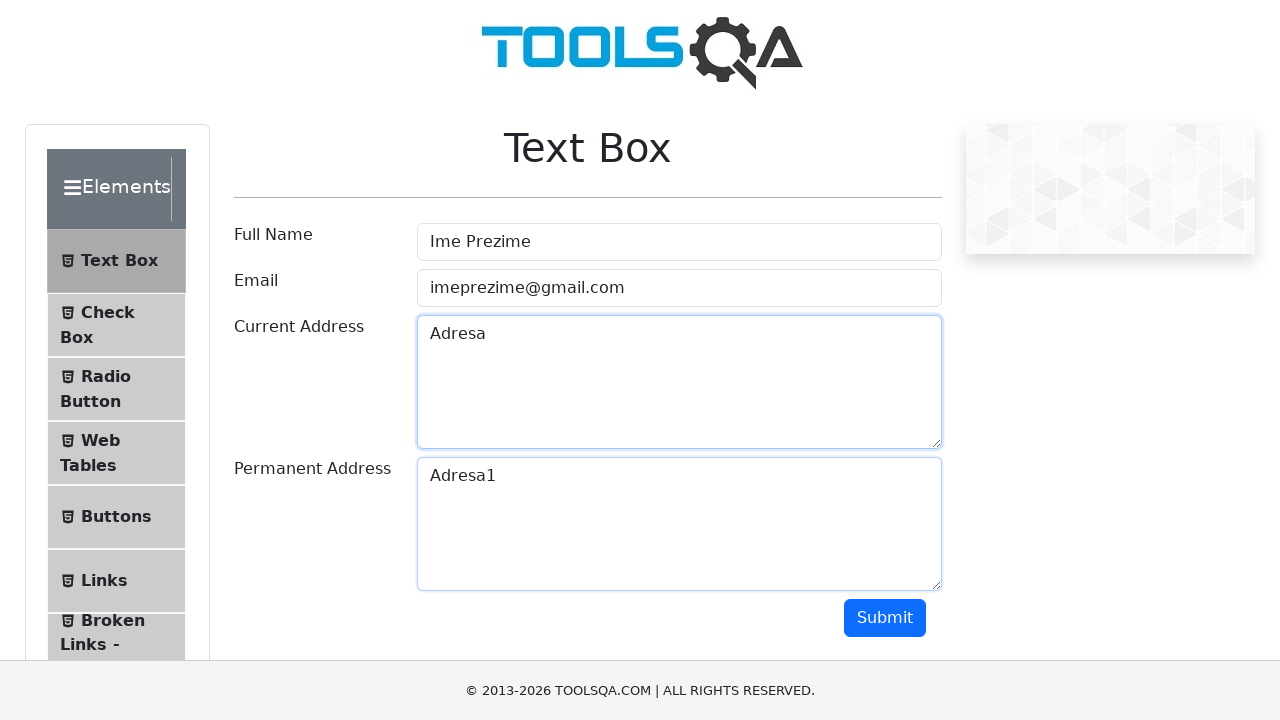

Clicked submit button via JavaScript executor
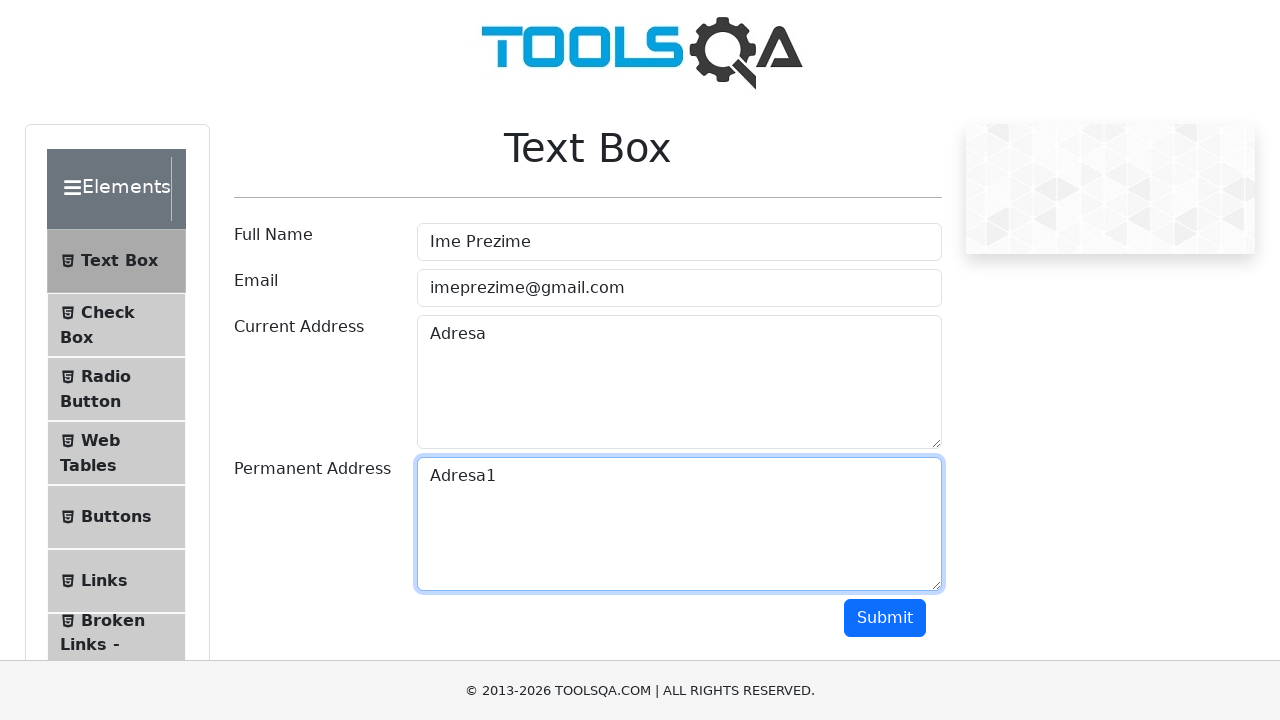

Waited for name field to become visible in results
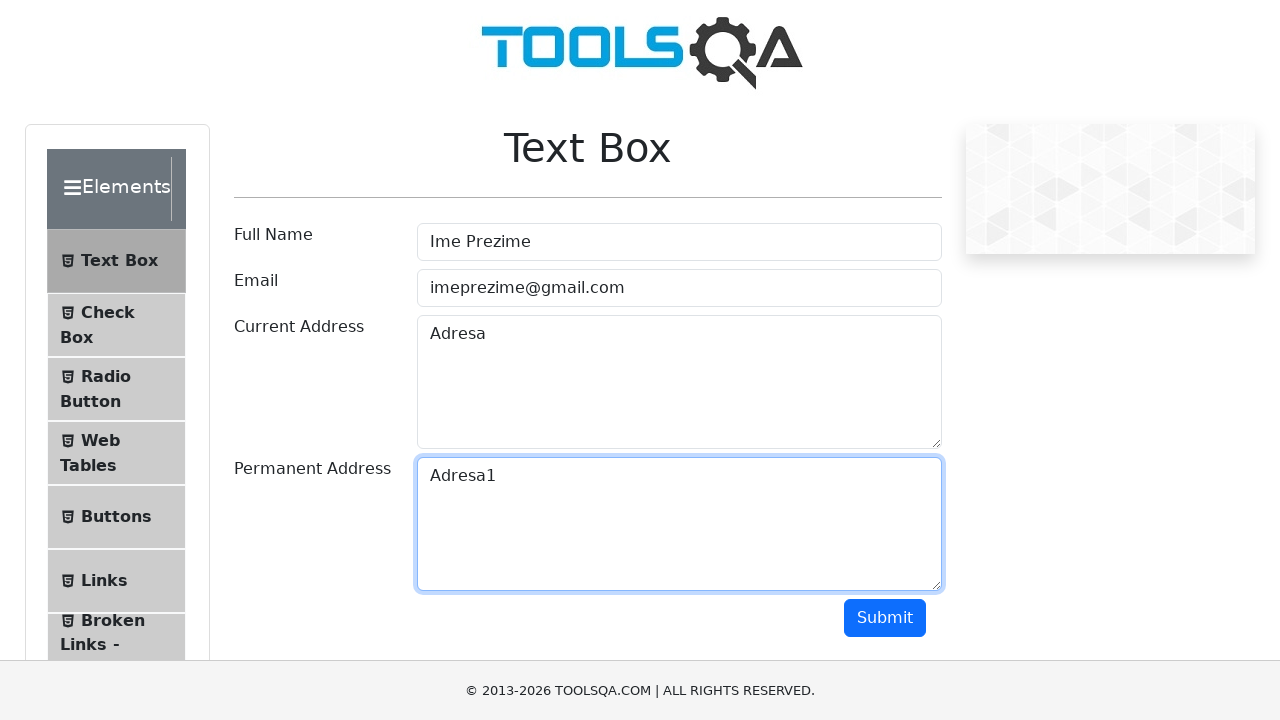

Verified name field is visible in results
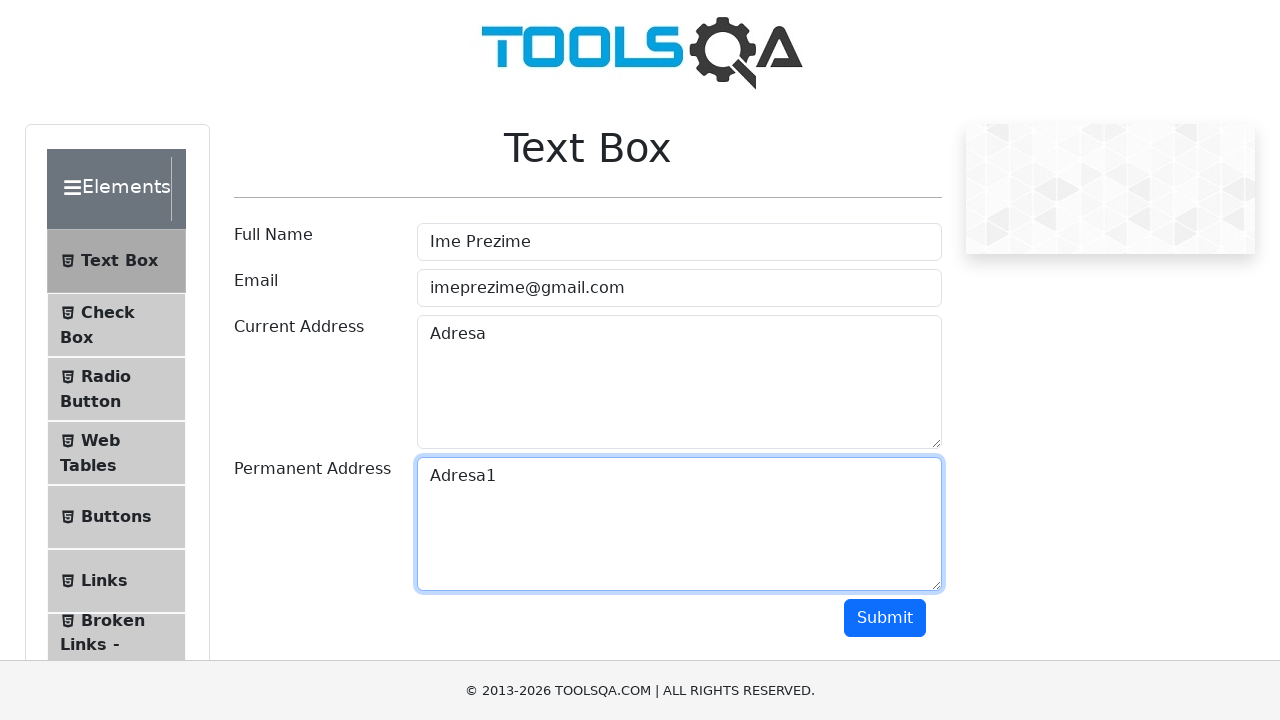

Verified name displays correctly as 'Name:Ime Prezime'
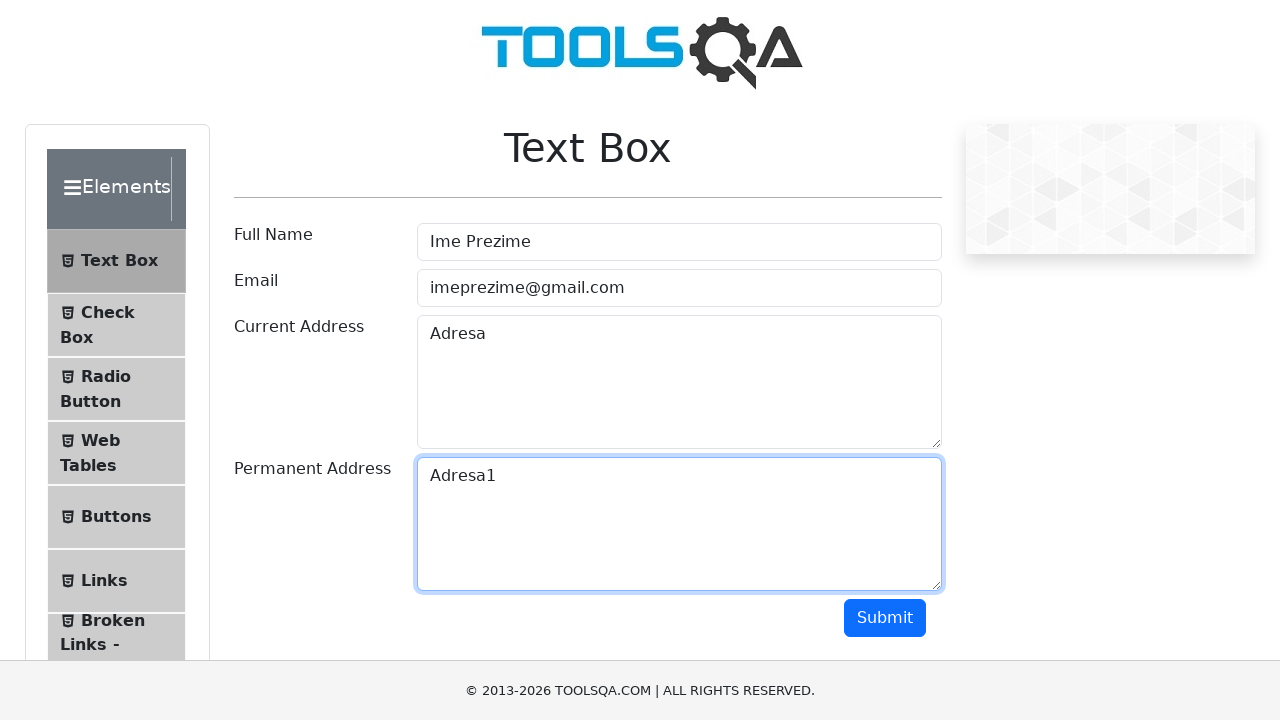

Verified email field is visible in results
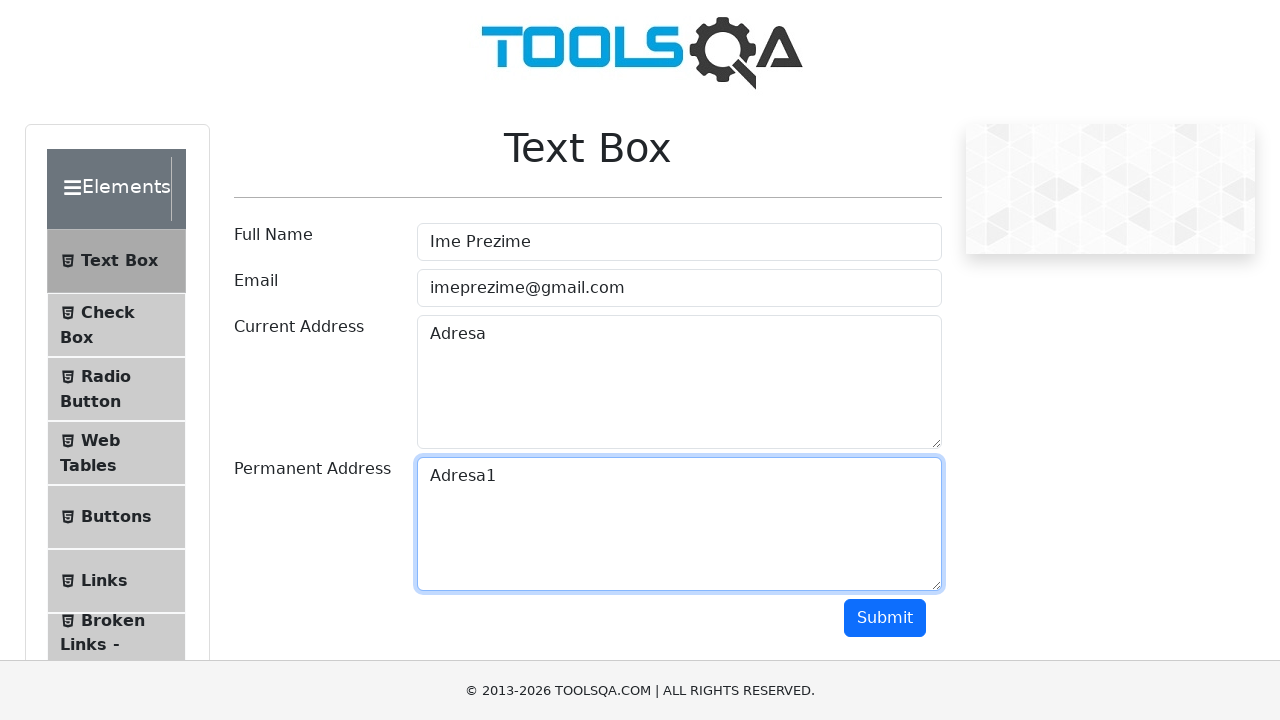

Verified email displays correctly as 'Email:imeprezime@gmail.com'
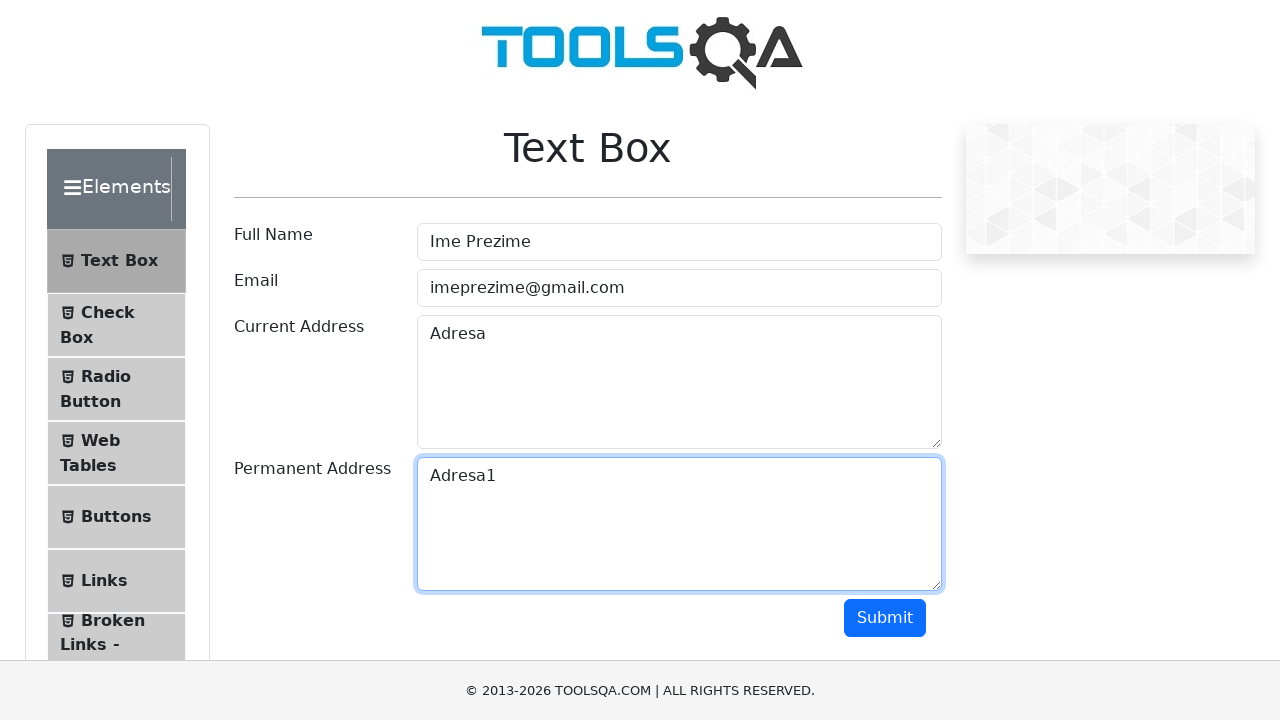

Retrieved all currentAddress elements from page
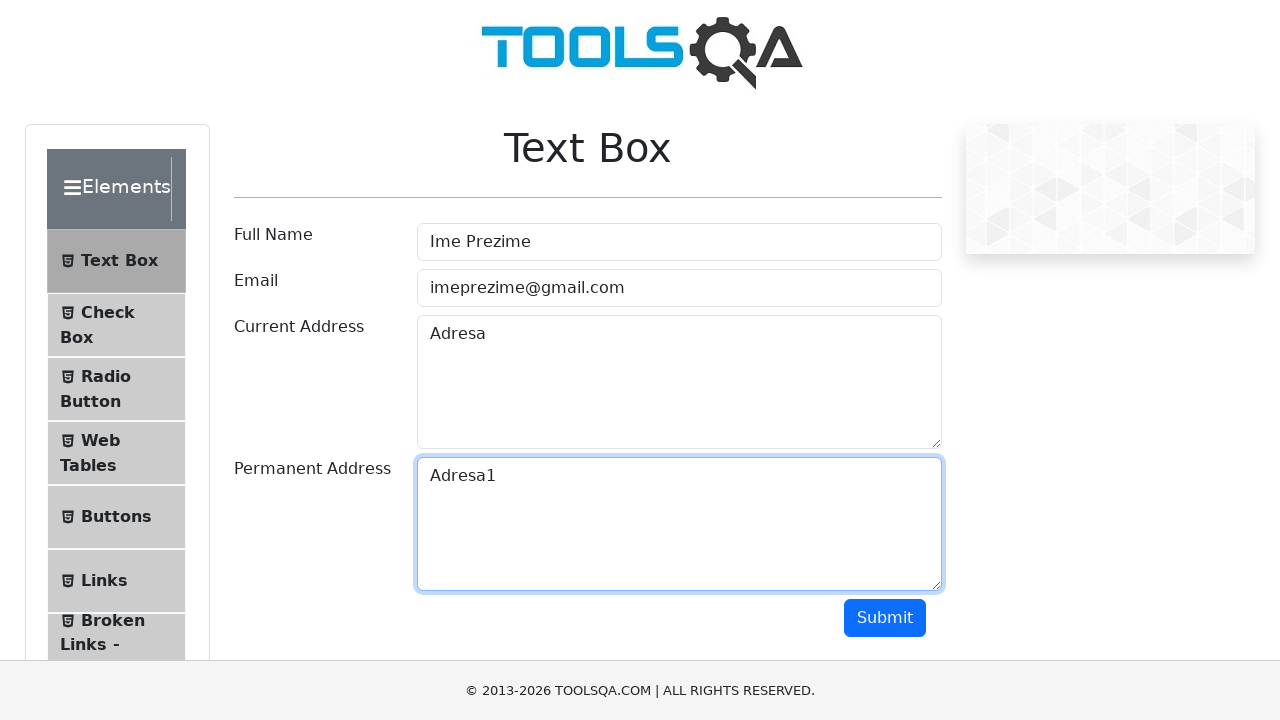

Verified second currentAddress element is visible
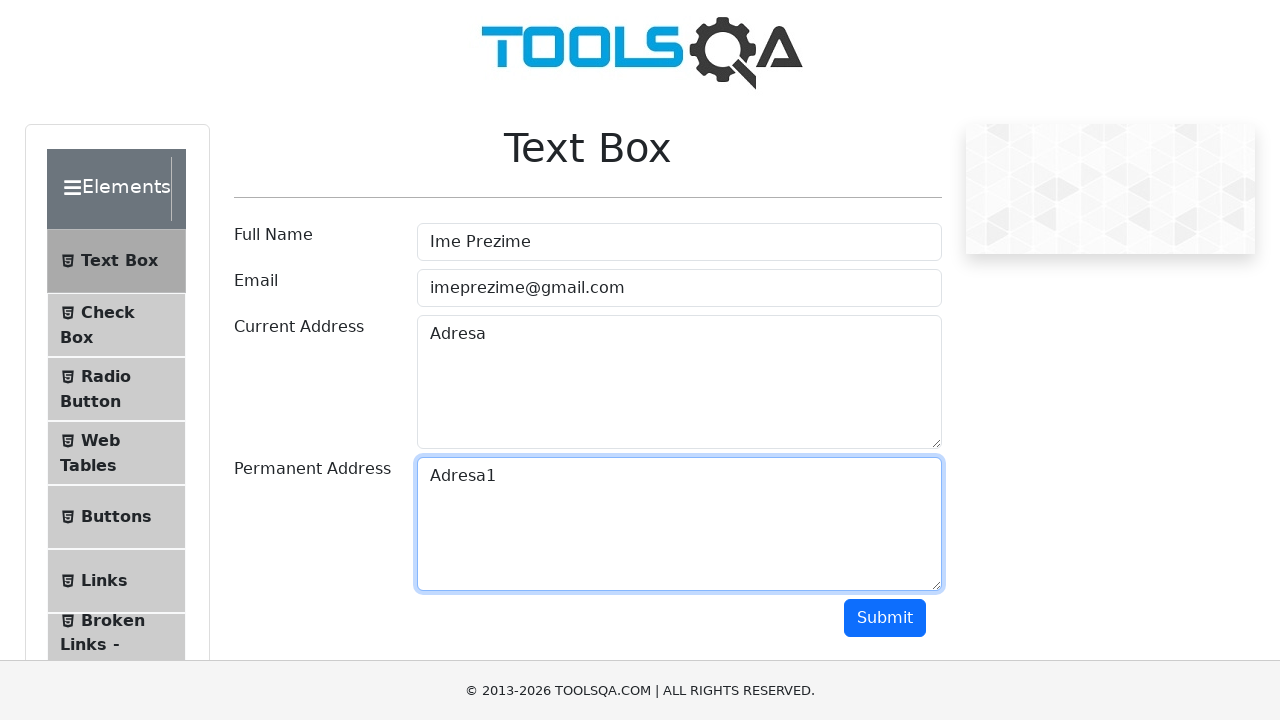

Verified current address displays correctly as 'Current Address :Adresa'
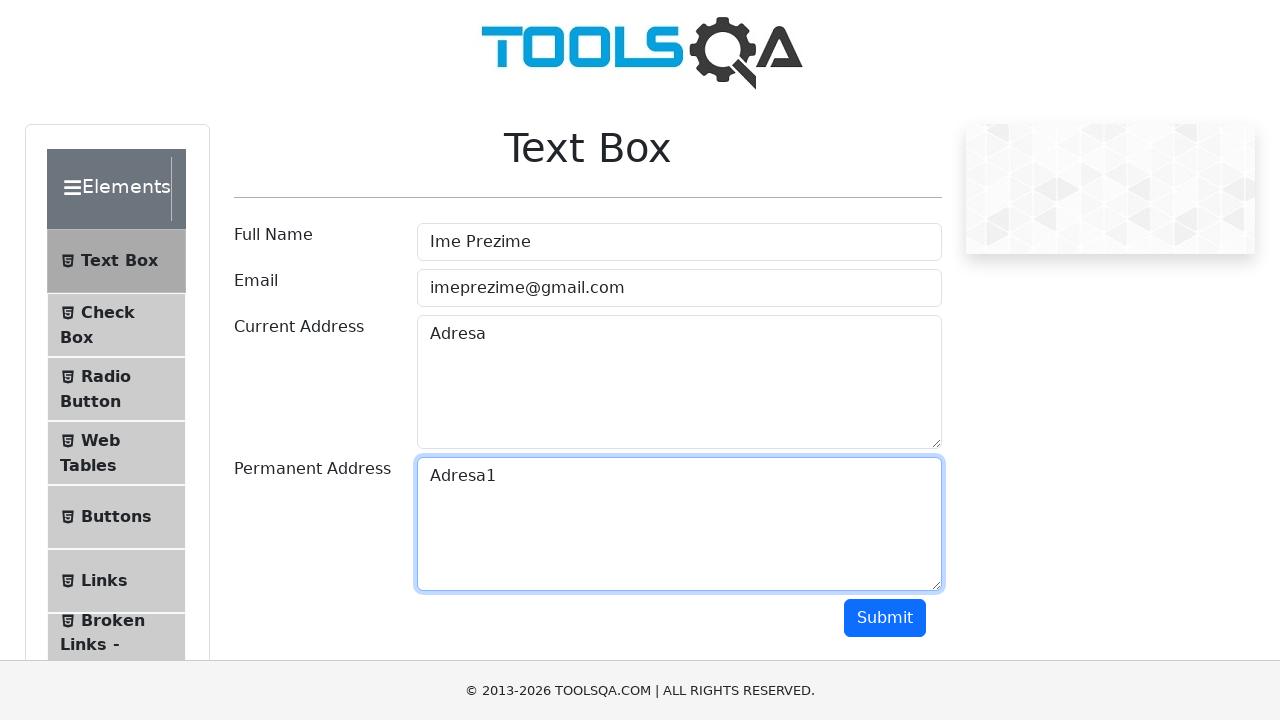

Retrieved all permanentAddress elements from page
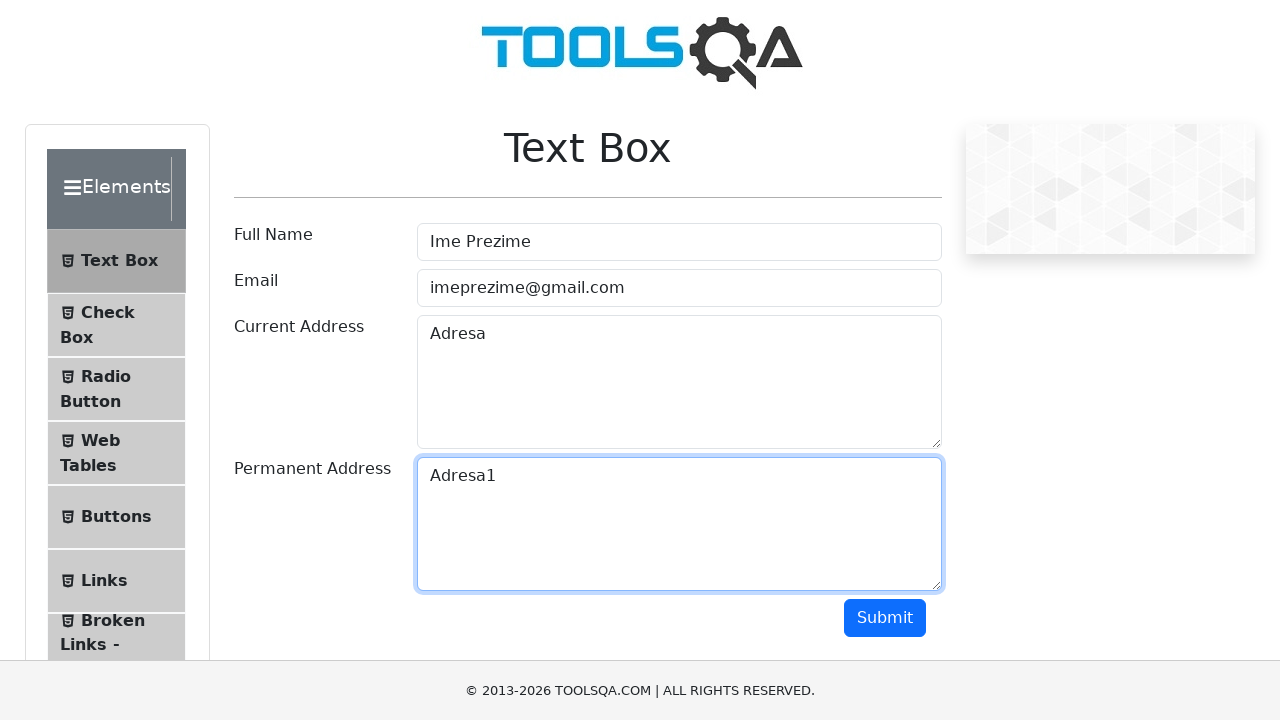

Verified second permanentAddress element is visible
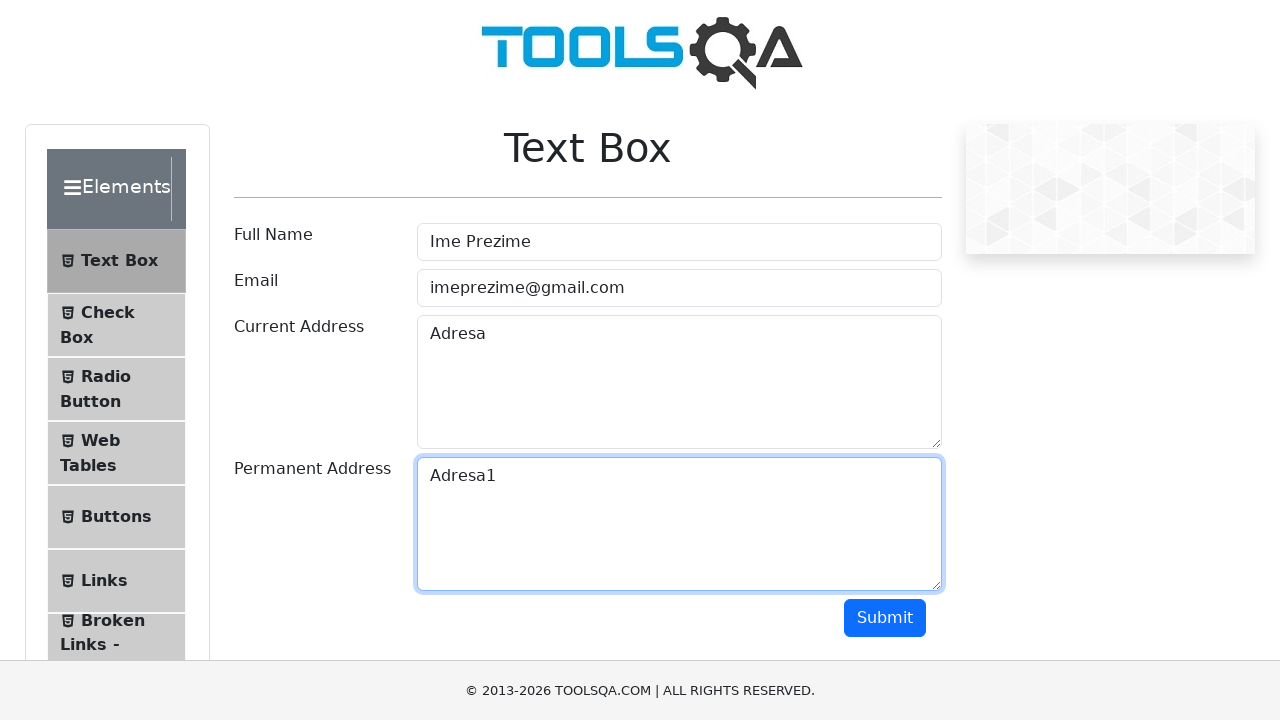

Verified permanent address displays correctly as 'Permananet Address :Adresa1'
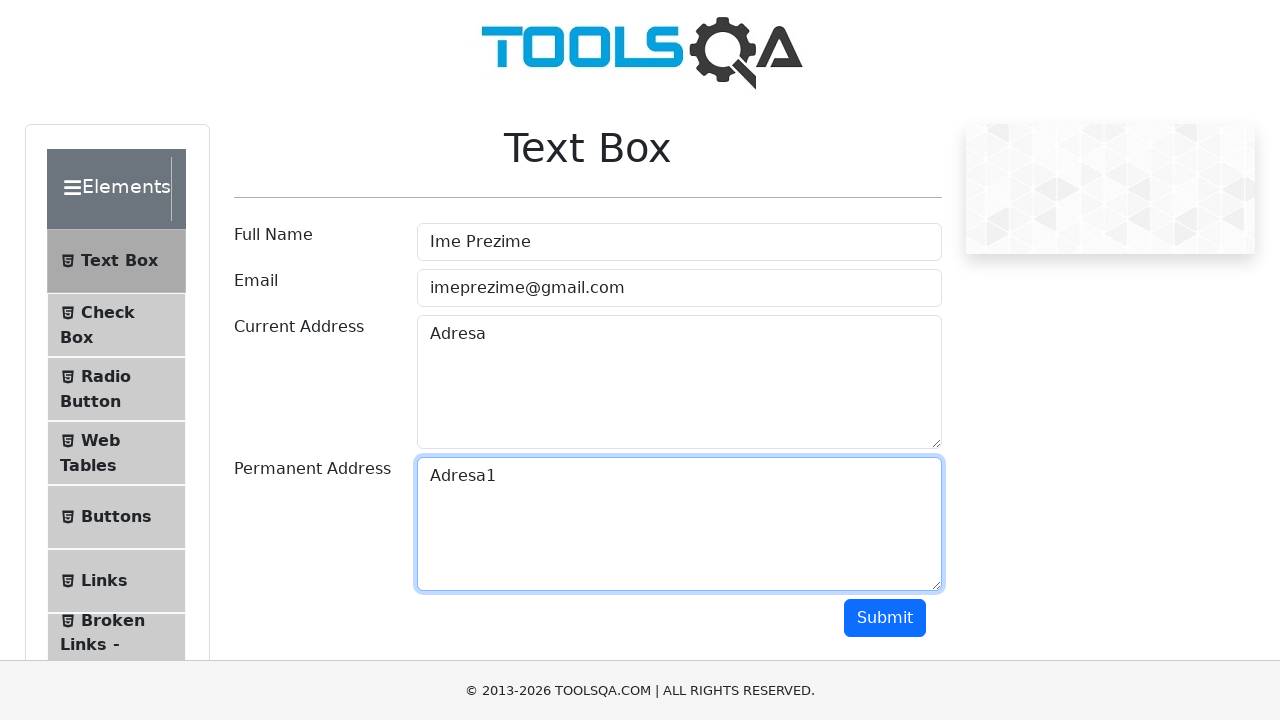

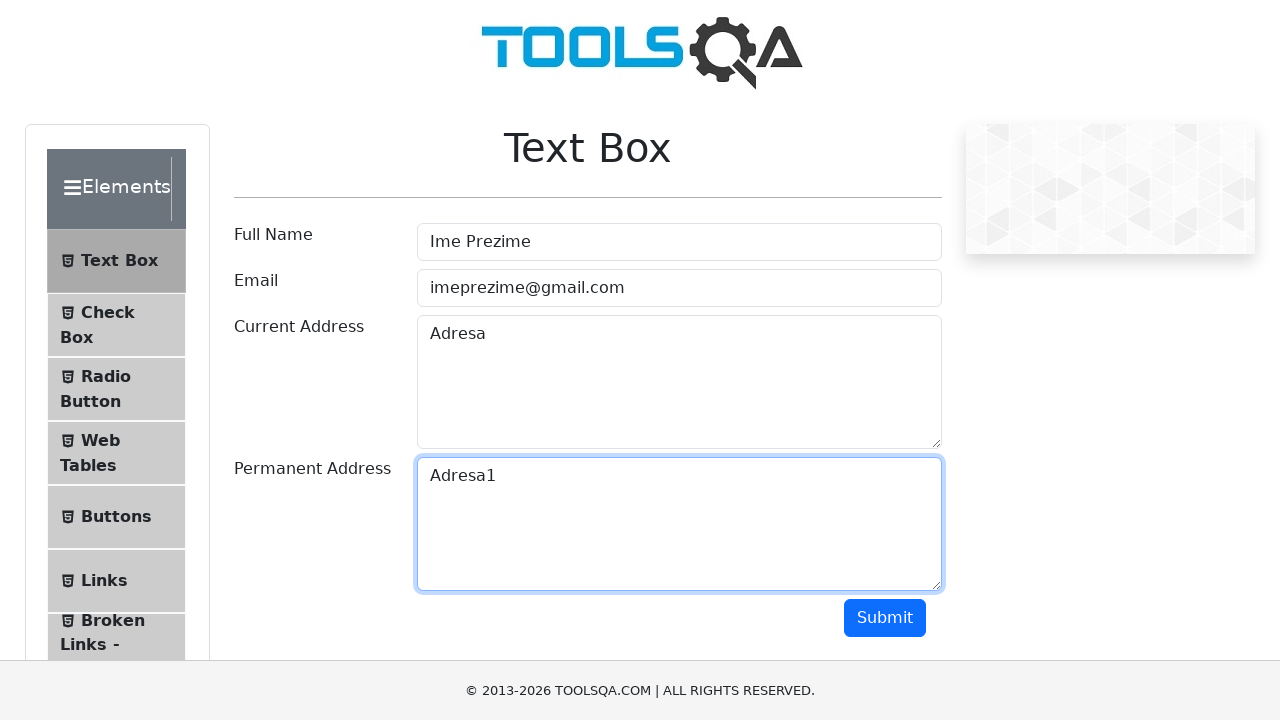